Tests table handling on a practice automation site by verifying the number of rows and columns in a pagination table, and iterating through all product details.

Starting URL: https://testautomationpractice.blogspot.com/

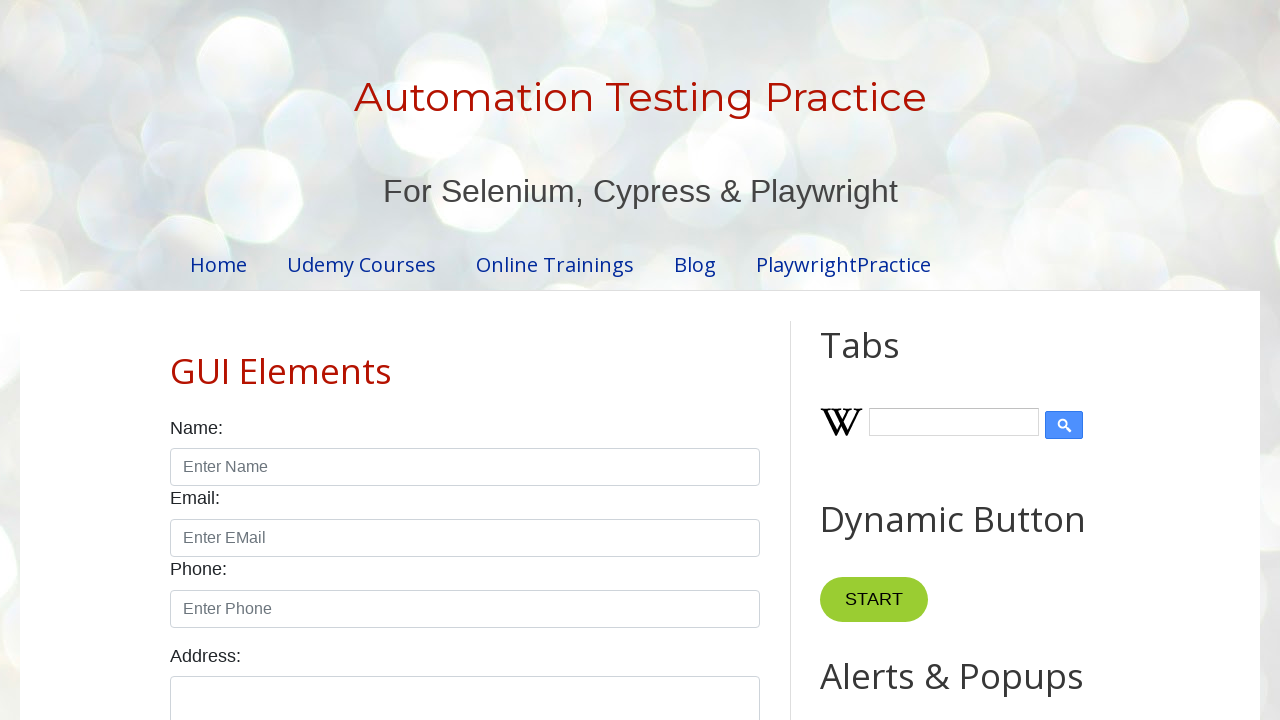

Located the product table element
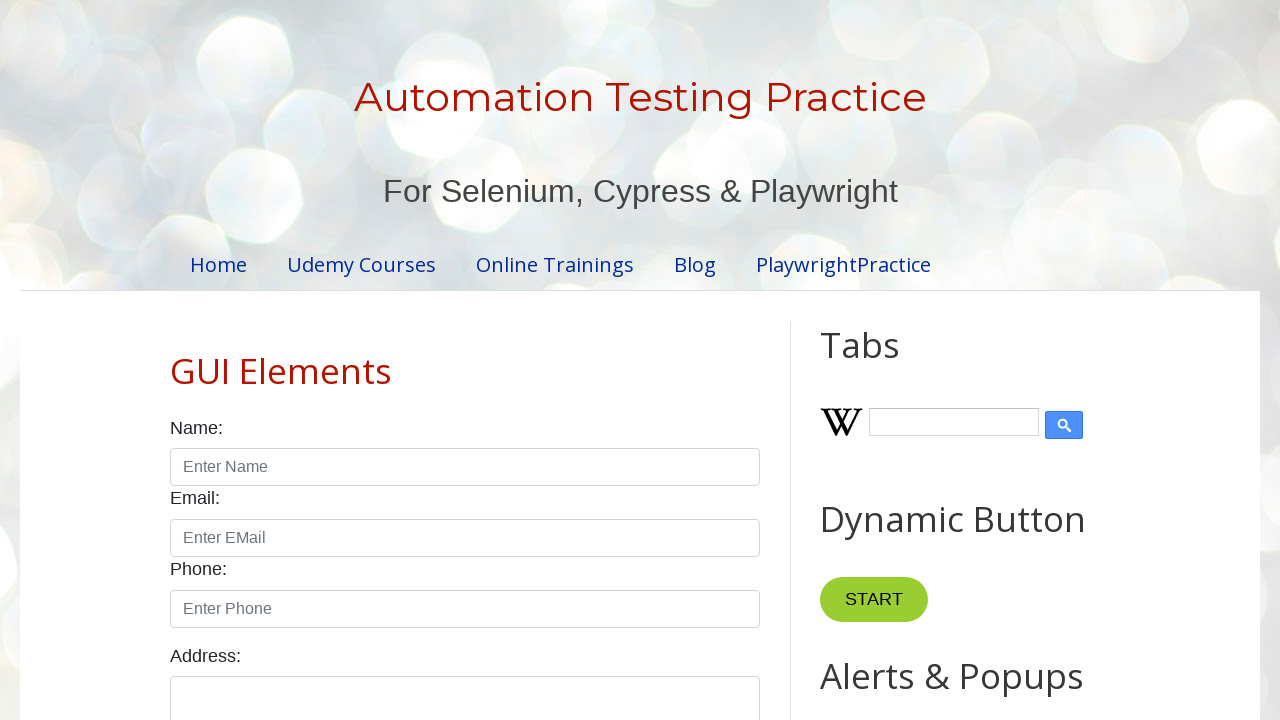

Located table header columns
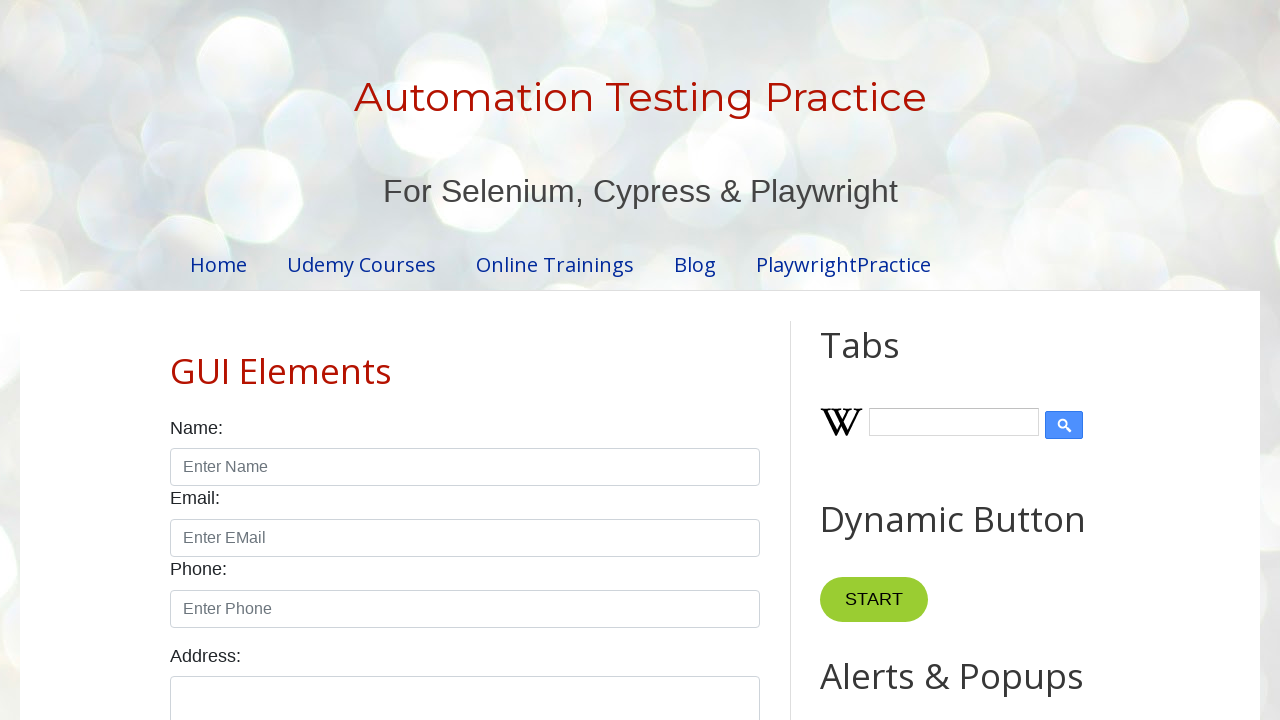

Counted 4 columns in table header
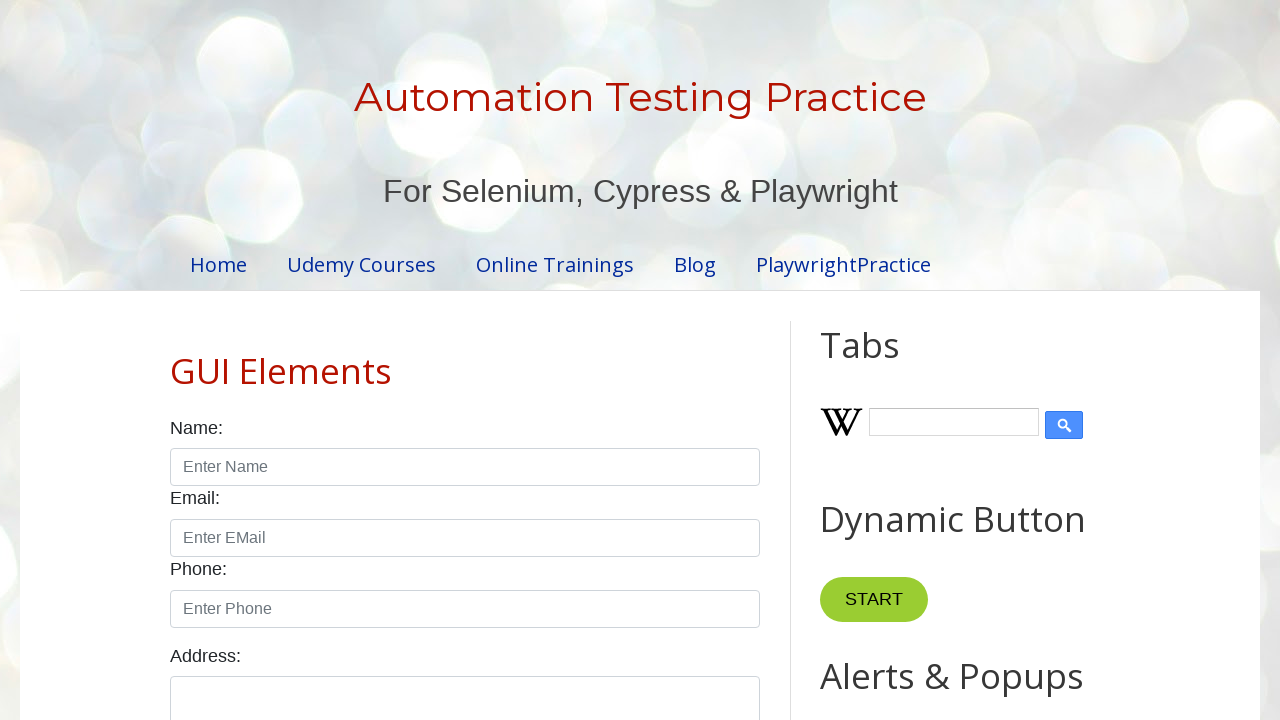

Verified column count equals 4
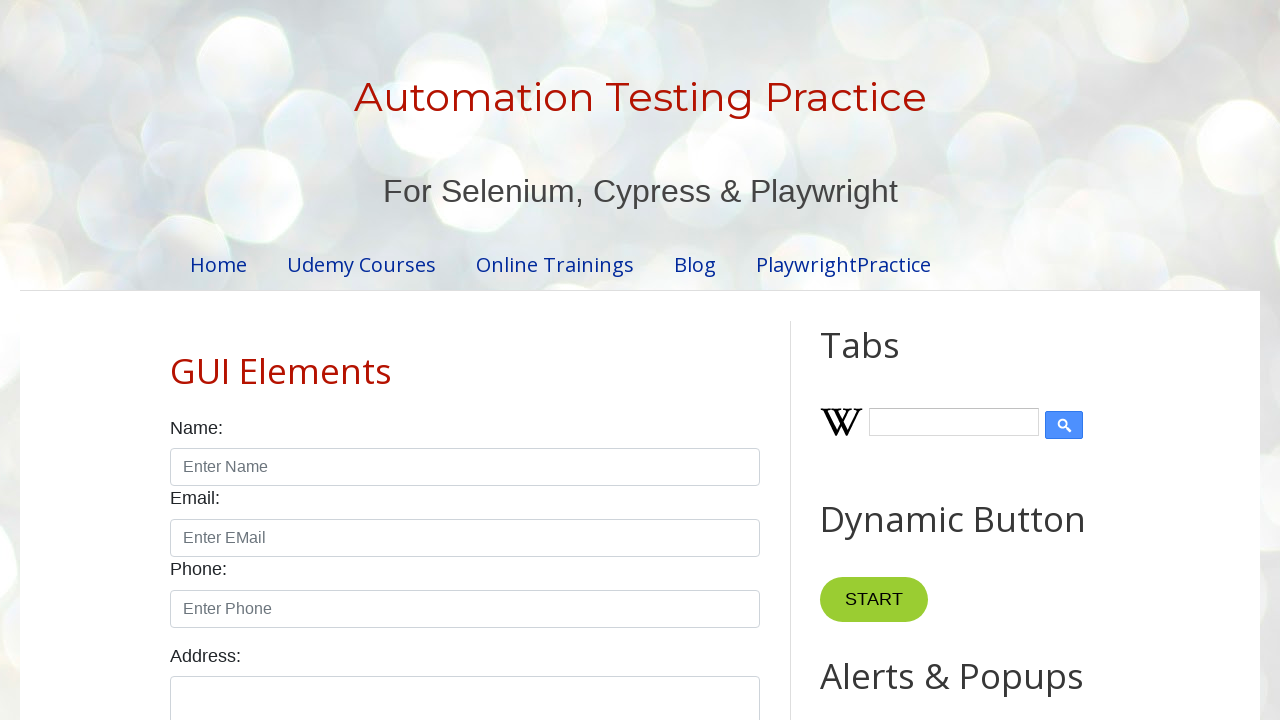

Located table body rows
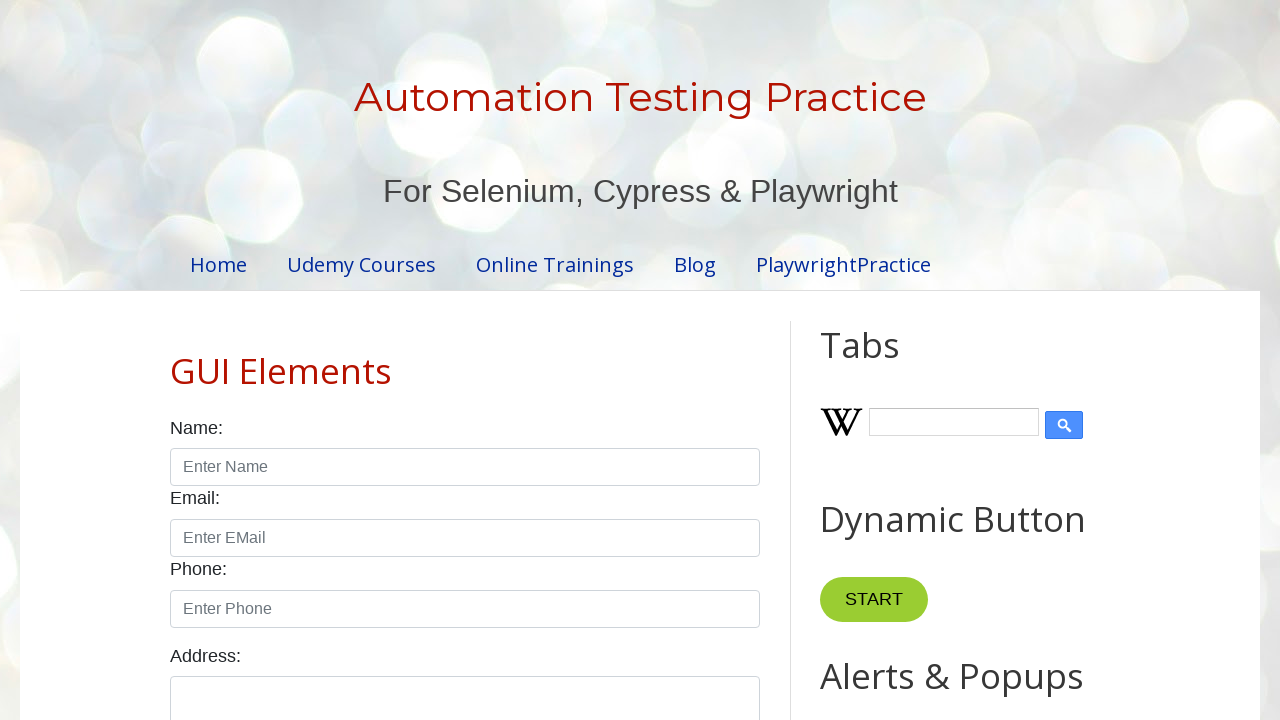

Counted 5 rows in table body
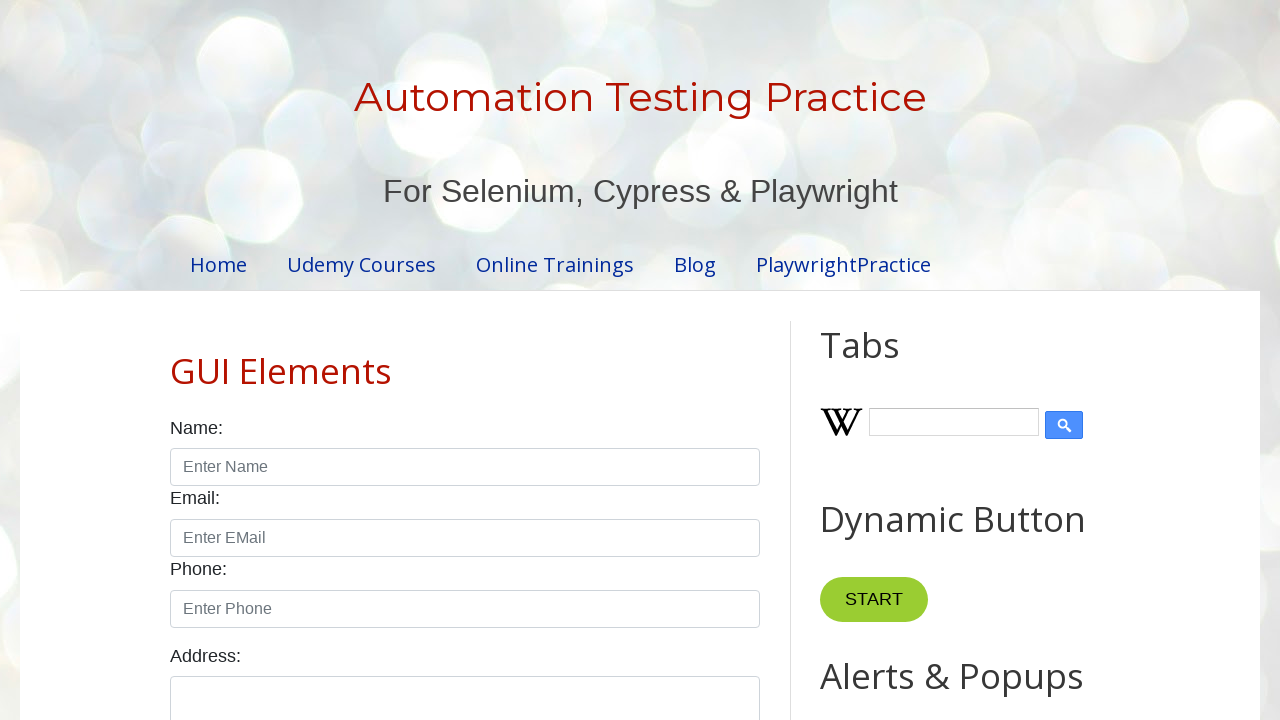

Verified row count equals 5
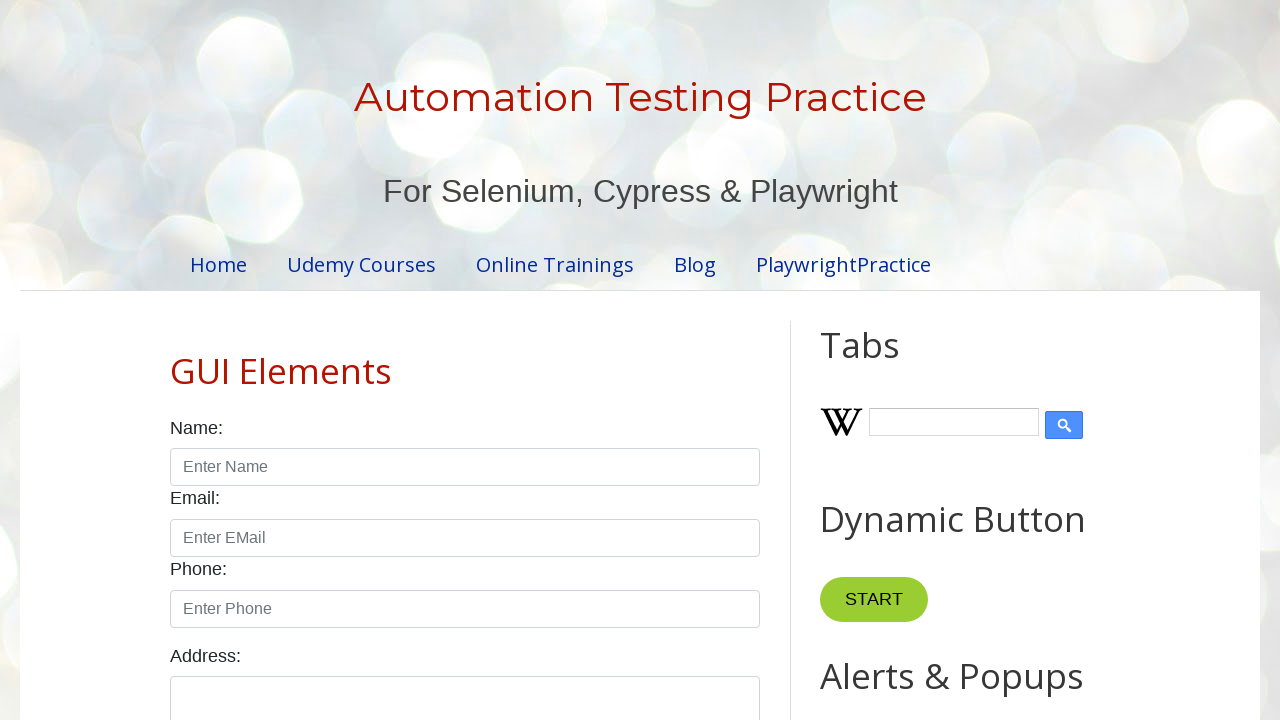

Selected row 1 from table
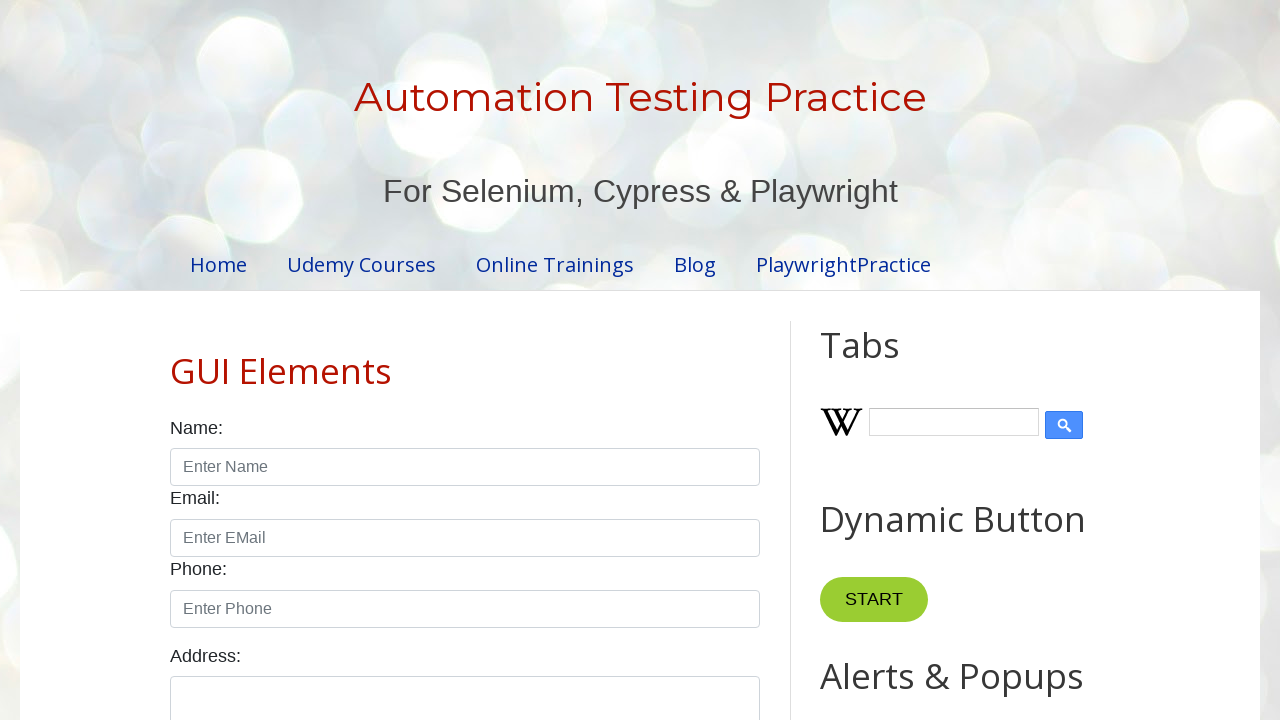

Located cells in row 1
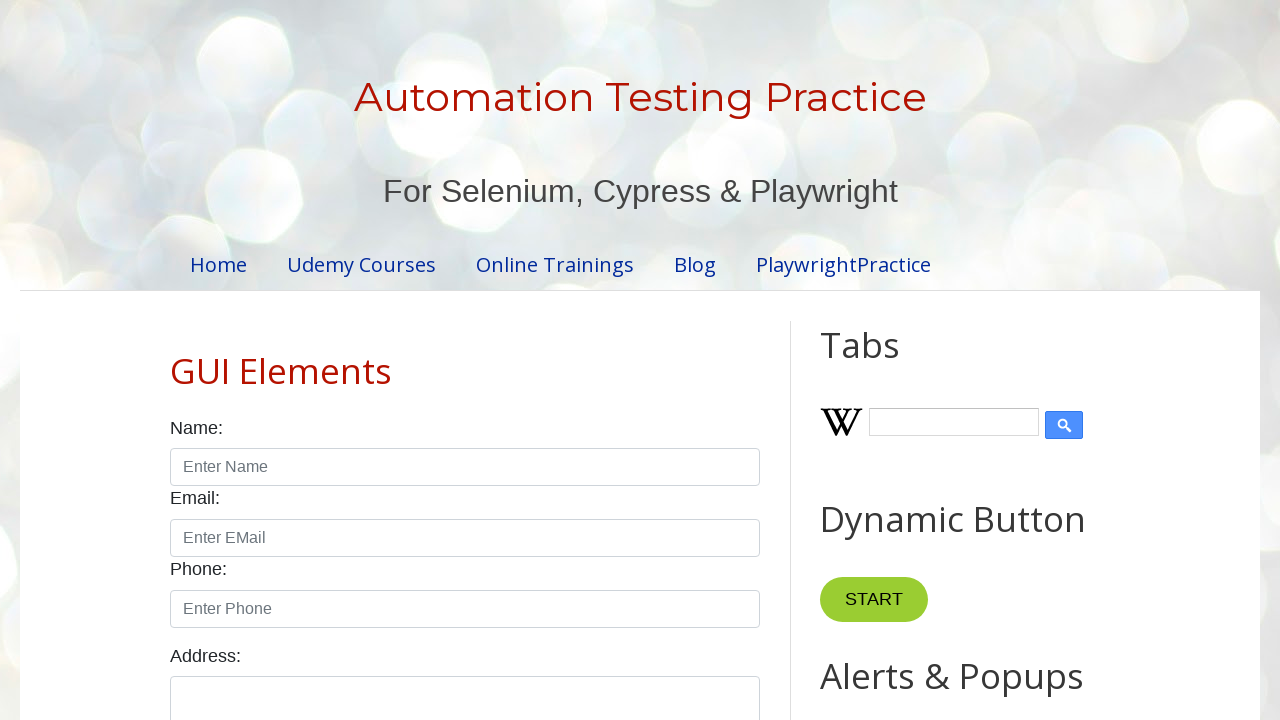

Retrieved cell content from row 1, column 1: '1'
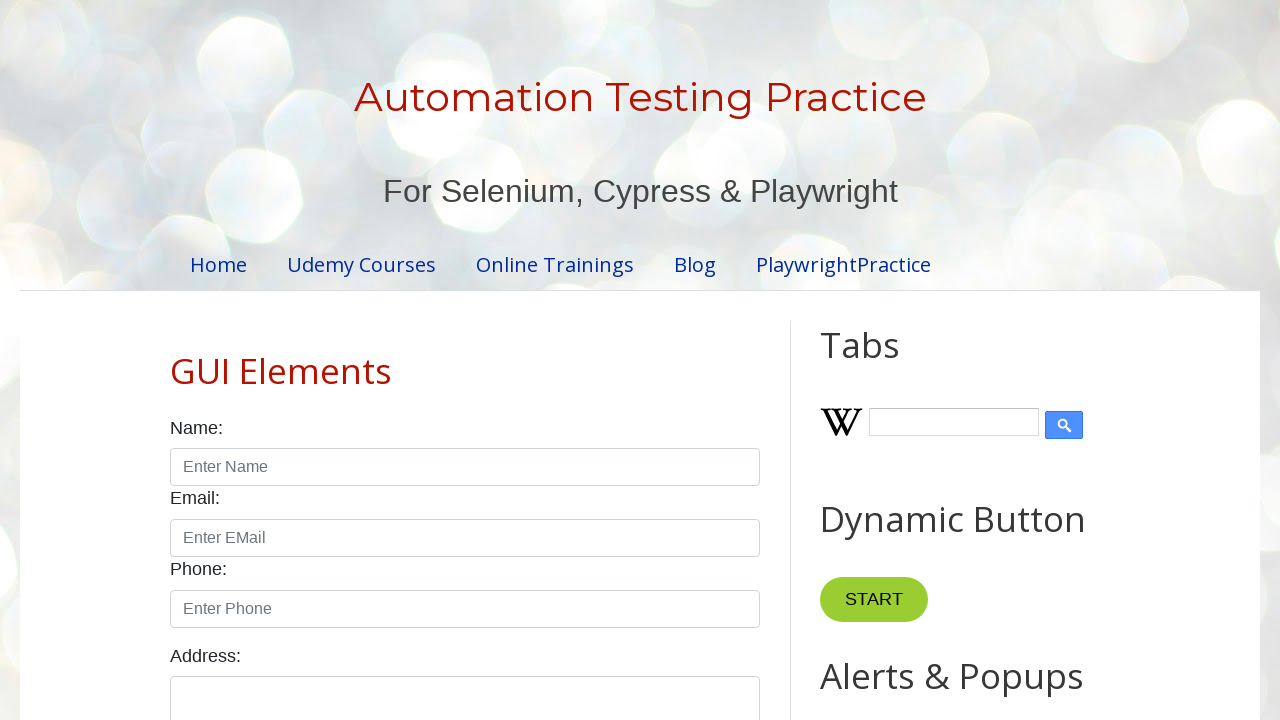

Retrieved cell content from row 1, column 2: 'Smartphone'
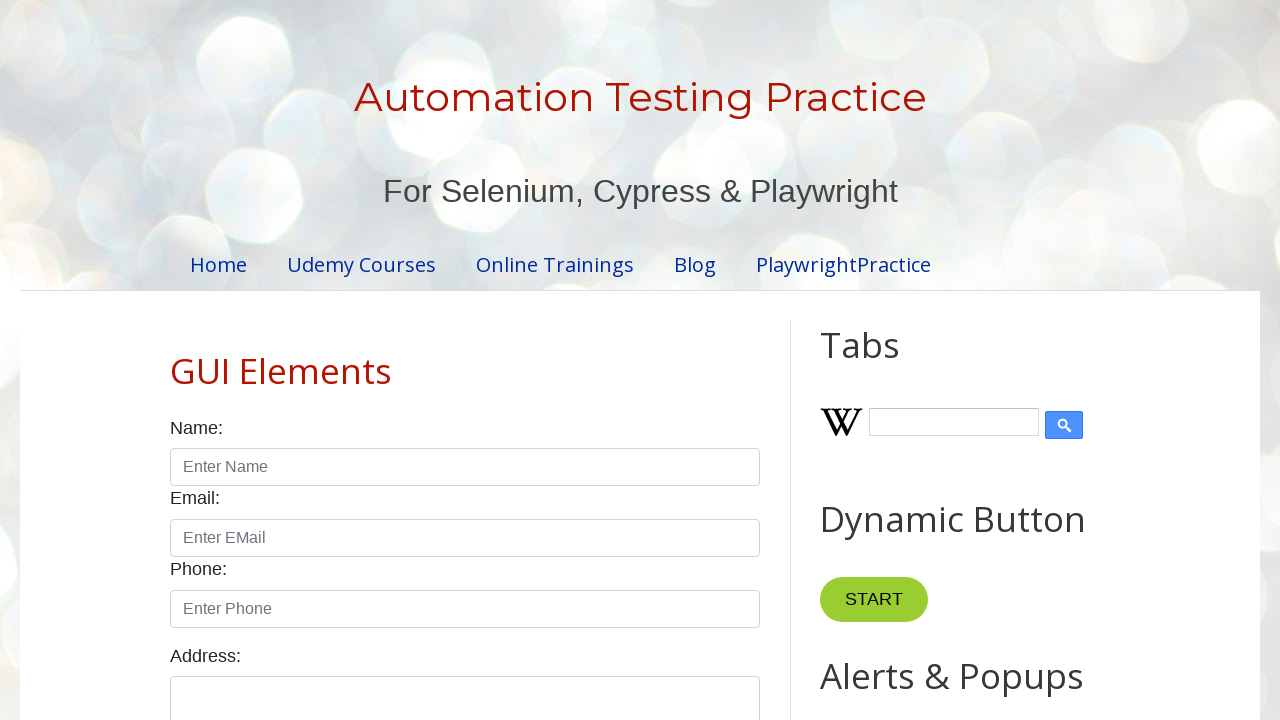

Retrieved cell content from row 1, column 3: '$10.99'
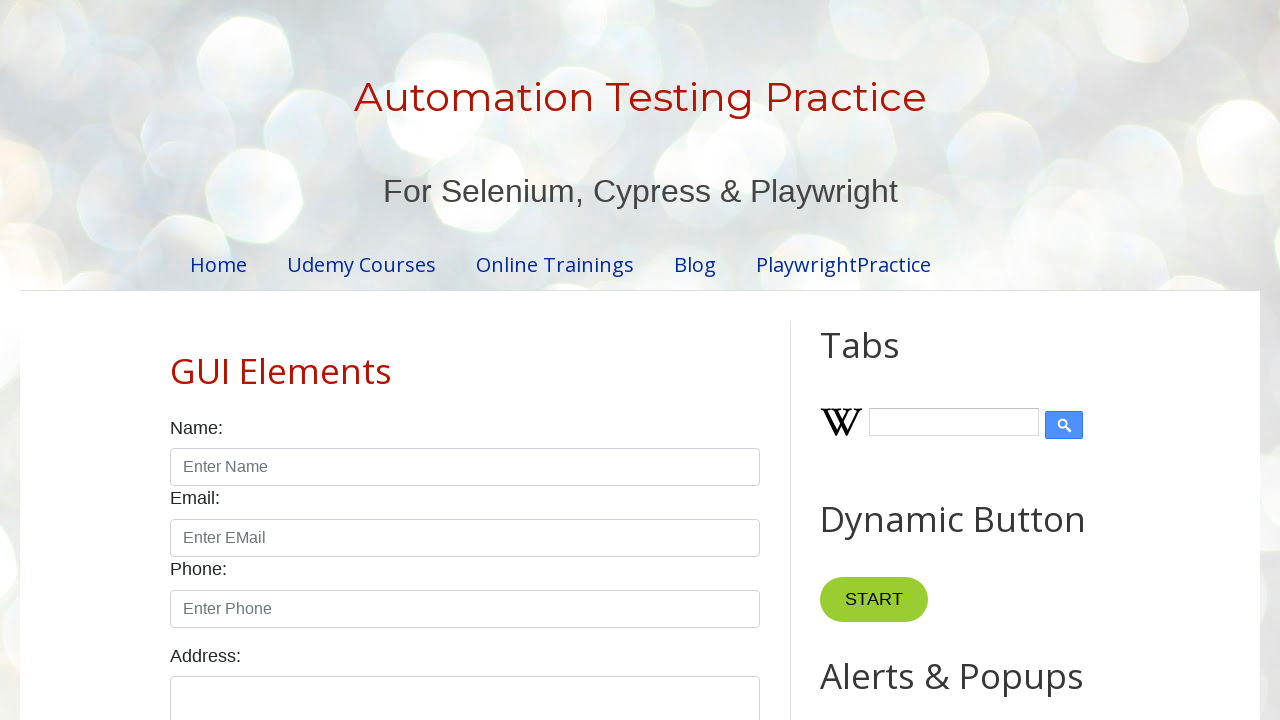

Selected row 2 from table
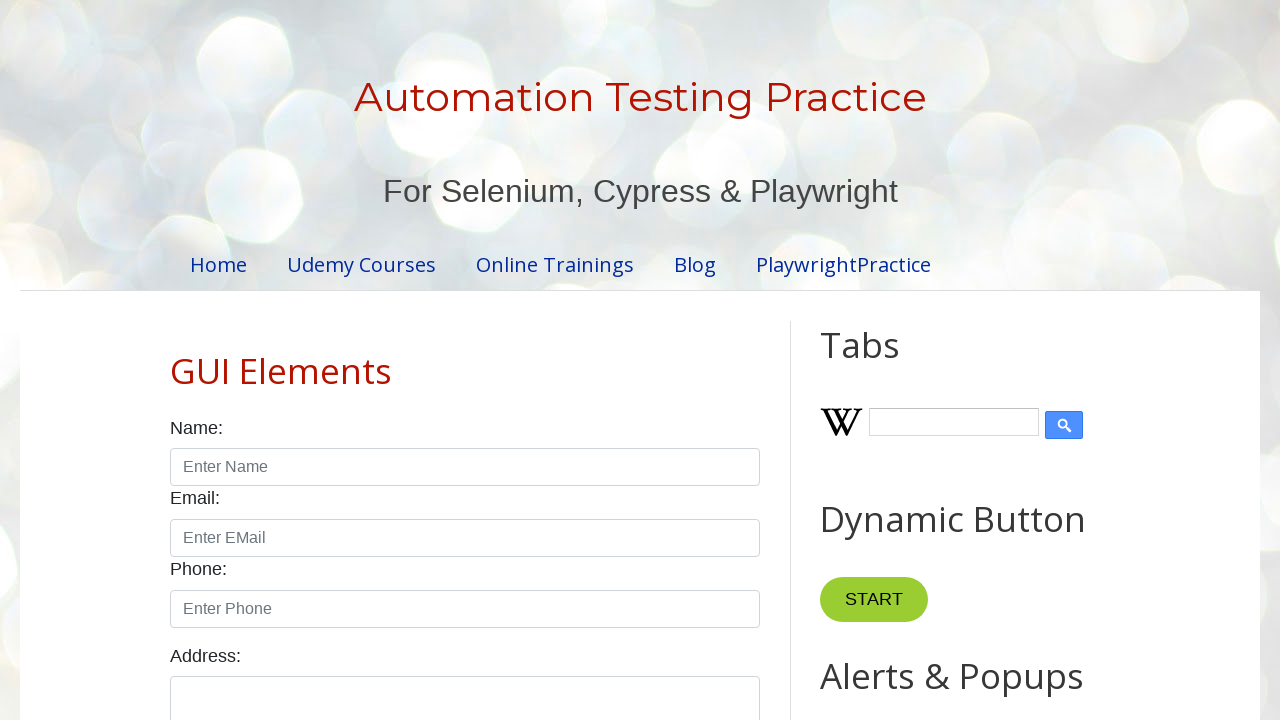

Located cells in row 2
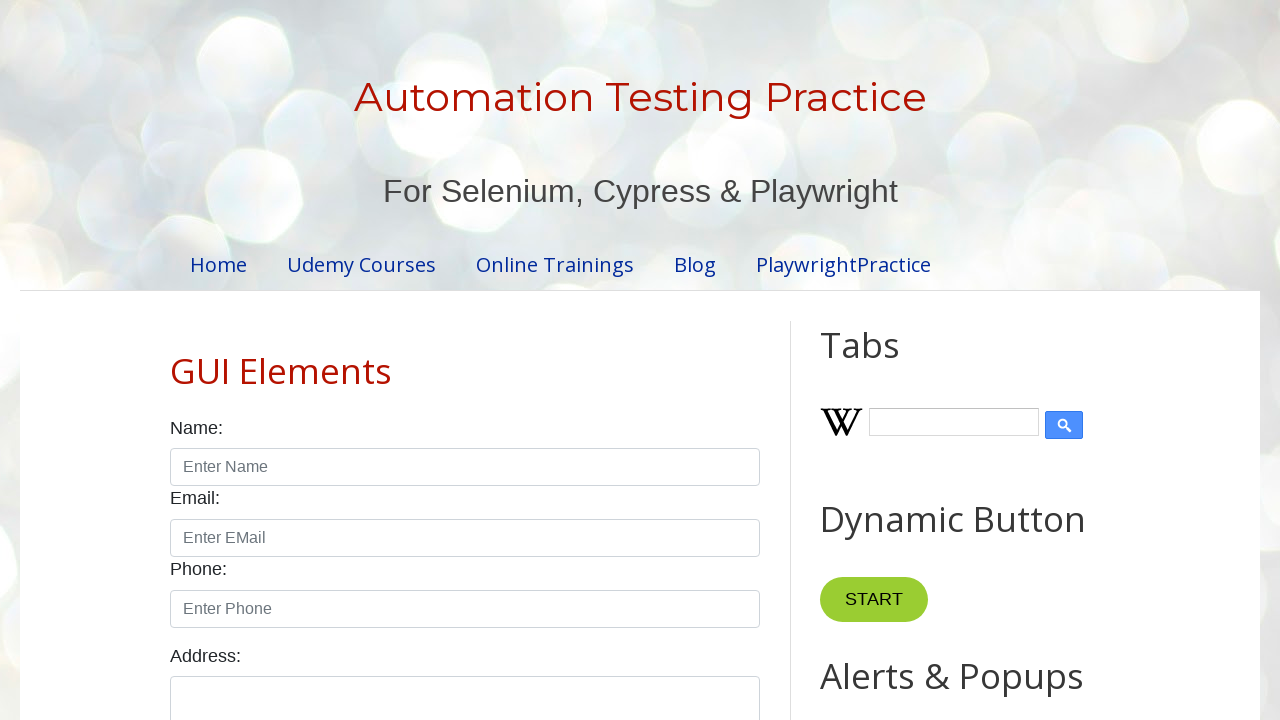

Retrieved cell content from row 2, column 1: '2'
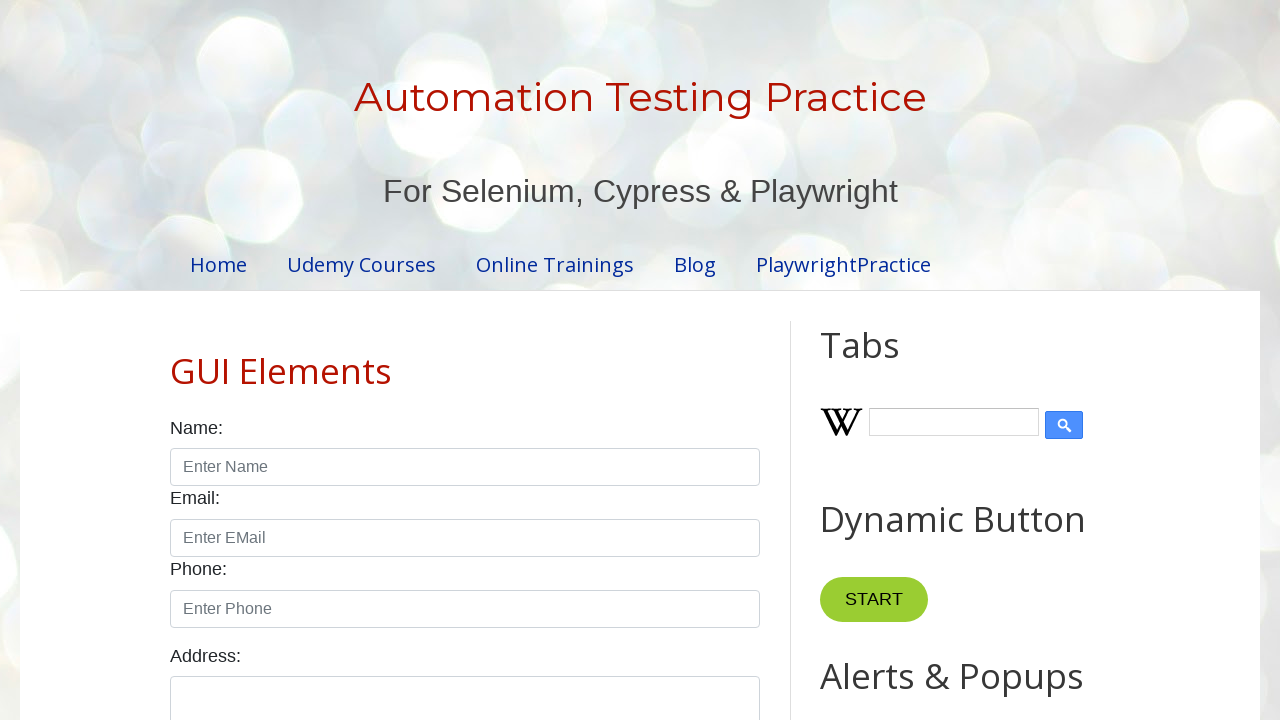

Retrieved cell content from row 2, column 2: 'Laptop'
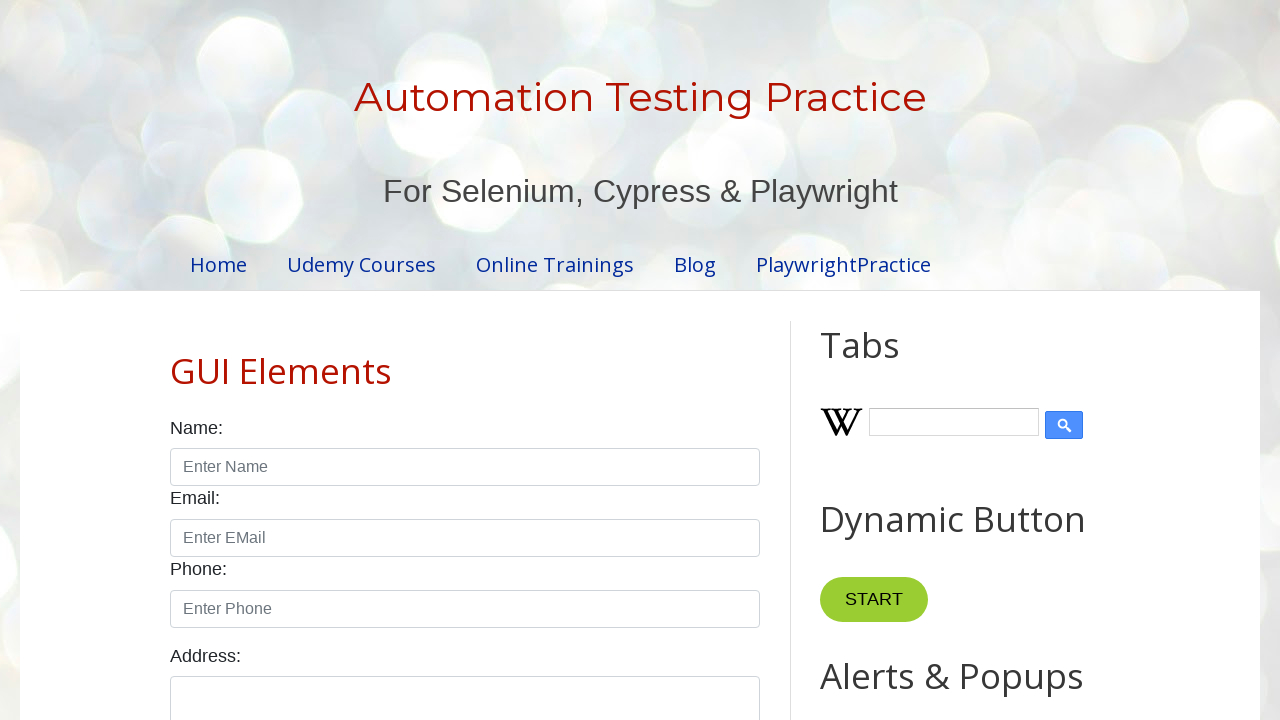

Retrieved cell content from row 2, column 3: '$19.99'
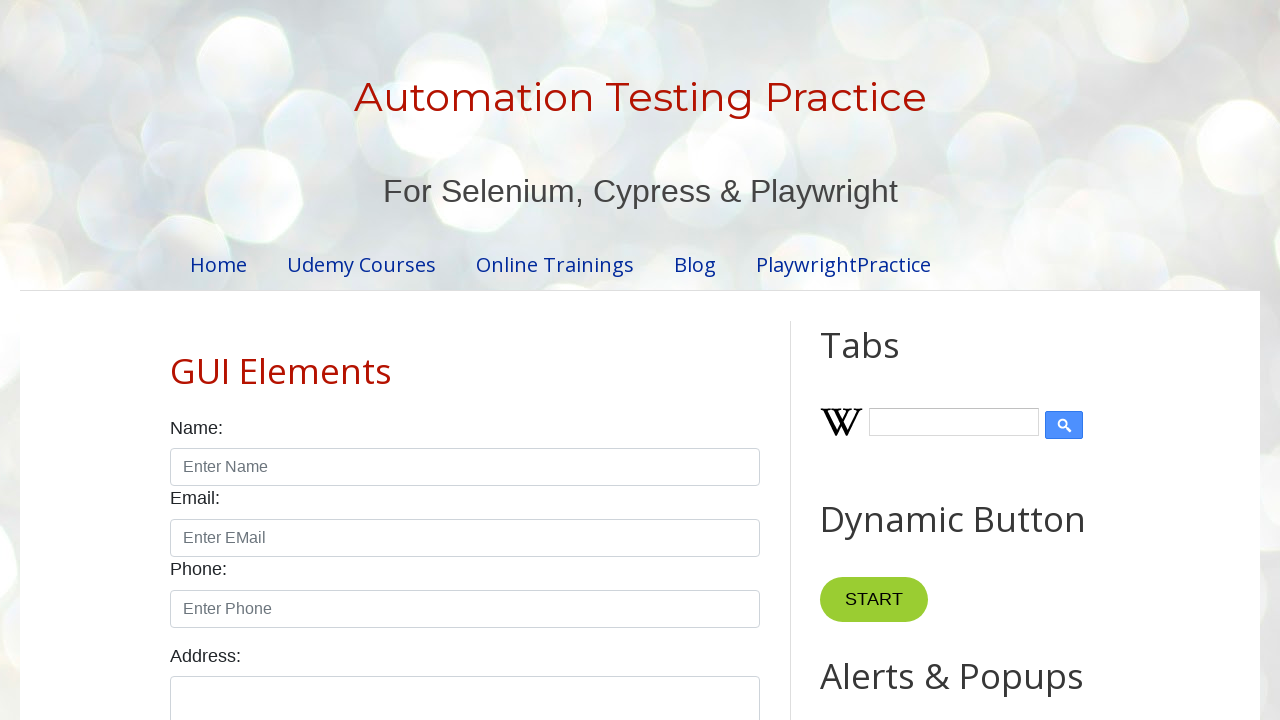

Selected row 3 from table
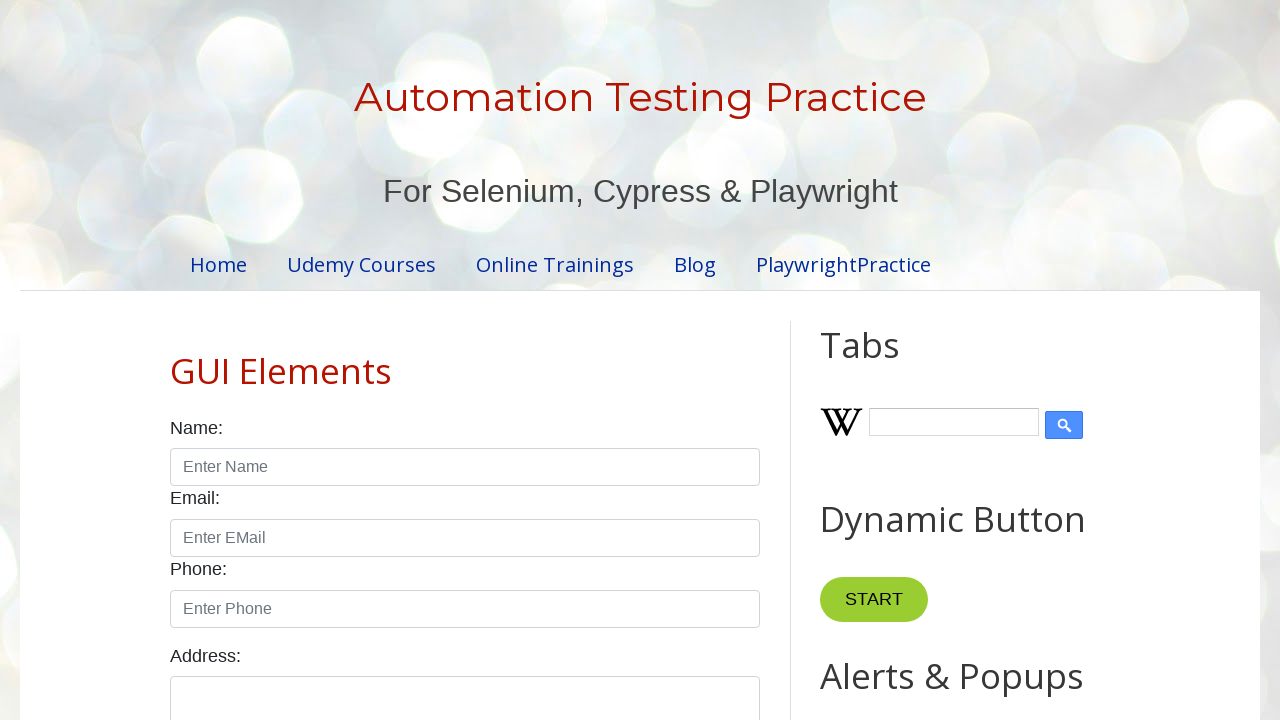

Located cells in row 3
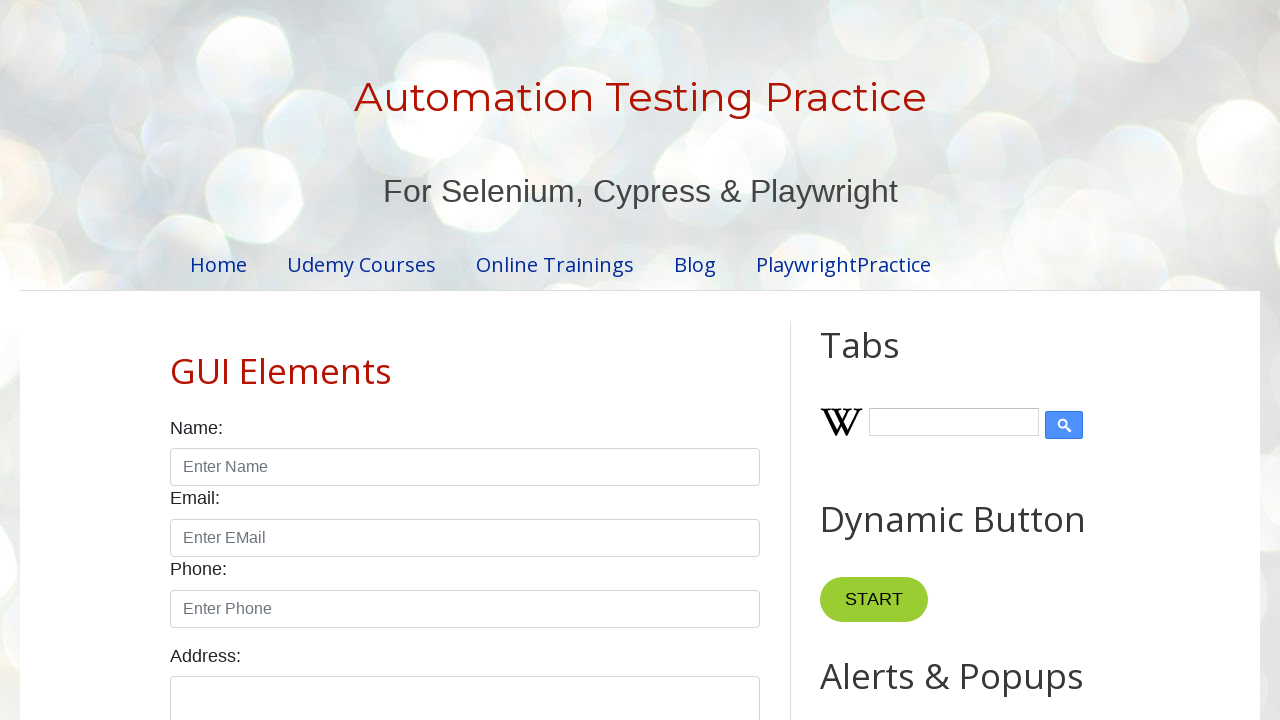

Retrieved cell content from row 3, column 1: '3'
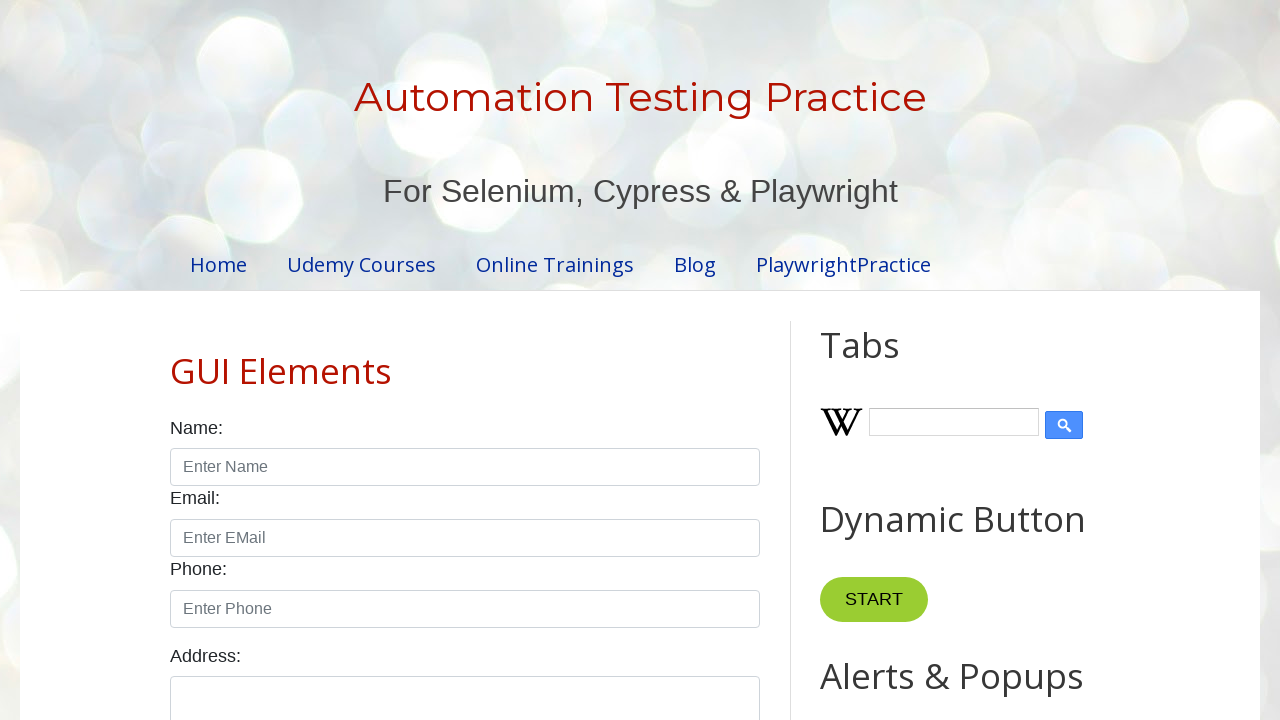

Retrieved cell content from row 3, column 2: 'Tablet '
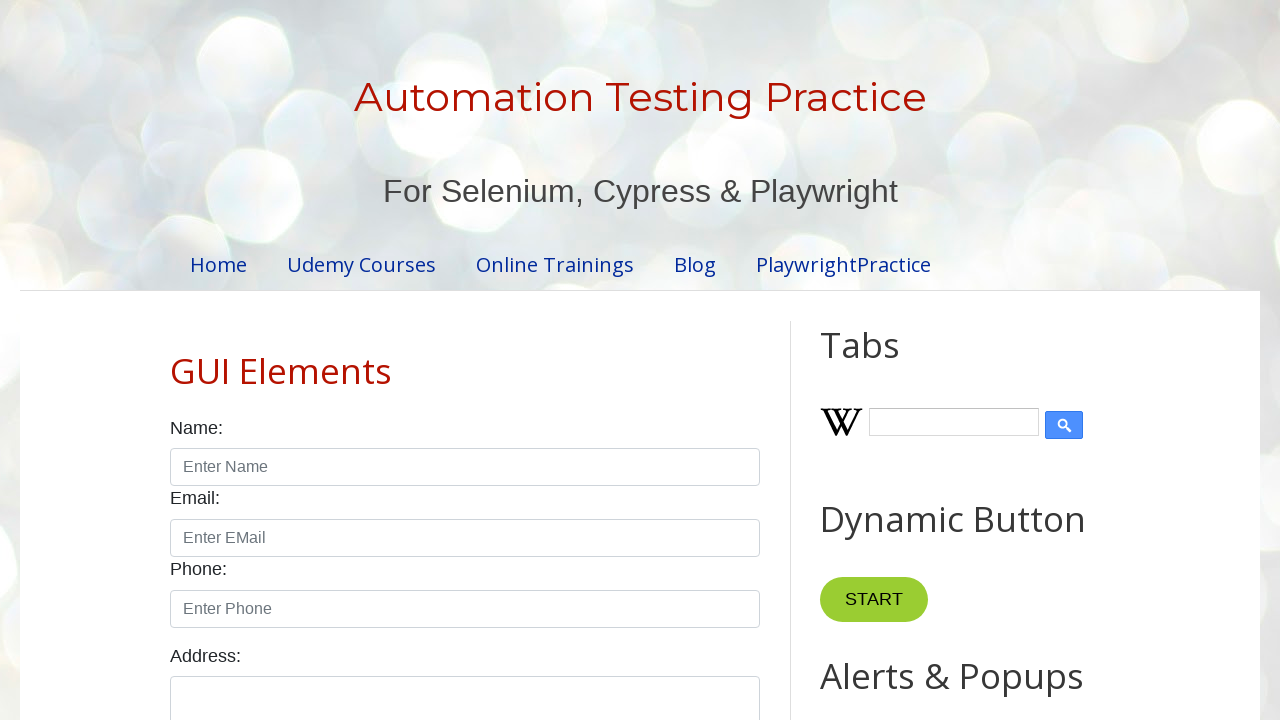

Retrieved cell content from row 3, column 3: '$5.99'
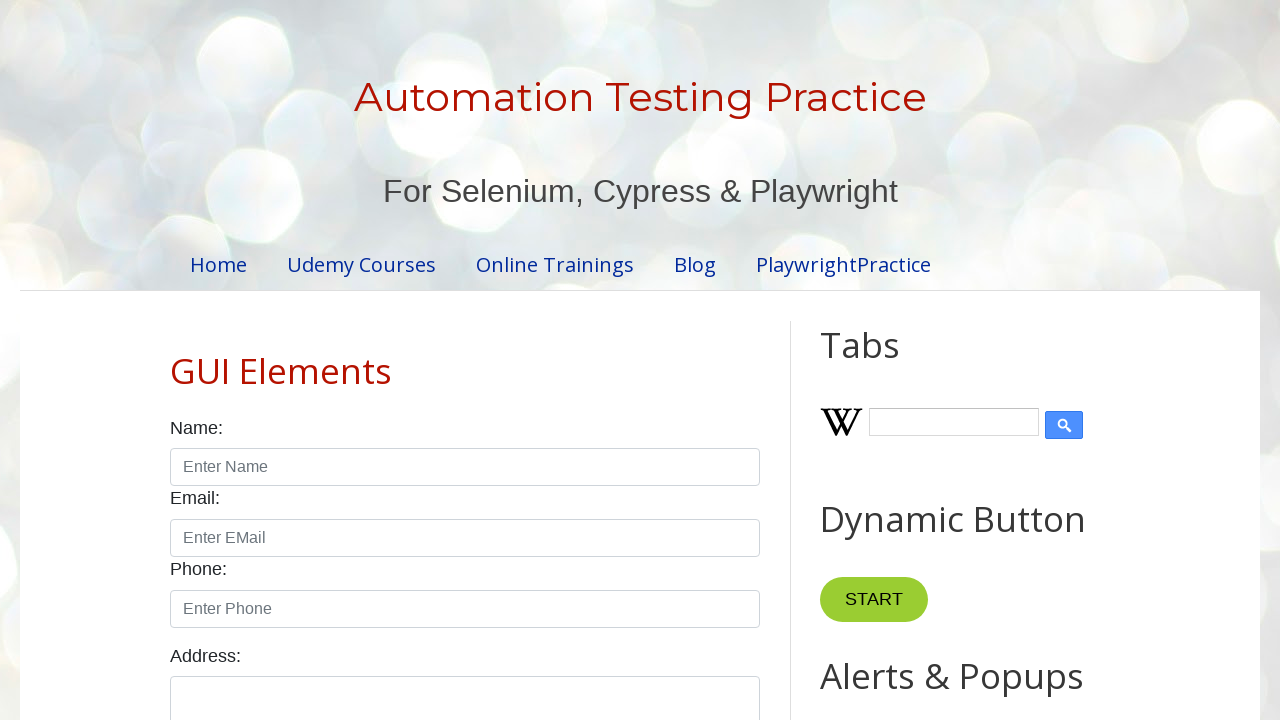

Selected row 4 from table
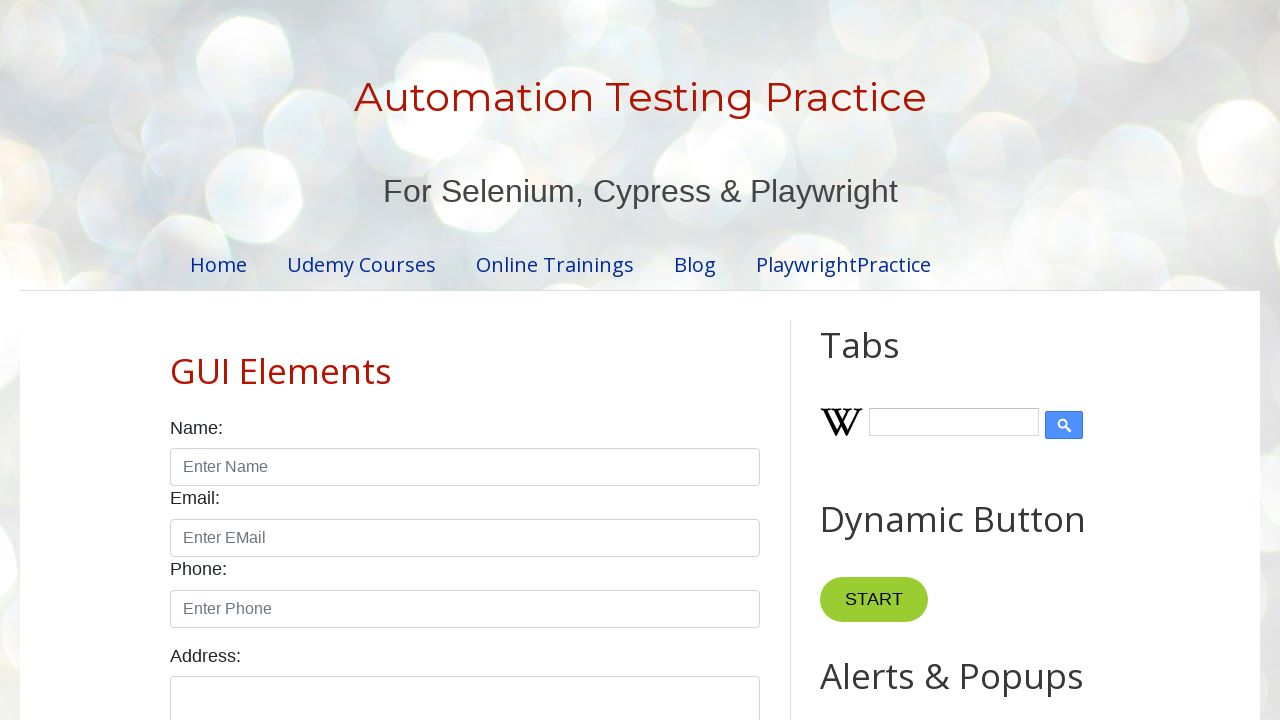

Located cells in row 4
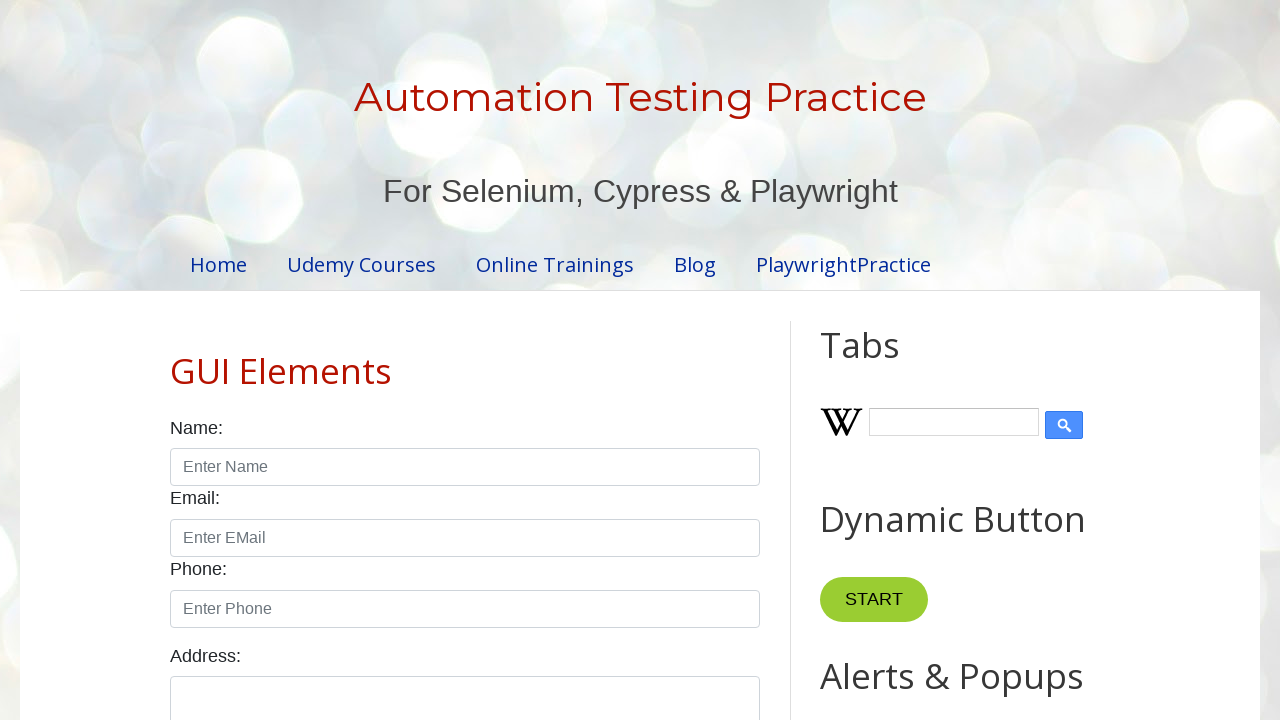

Retrieved cell content from row 4, column 1: '4'
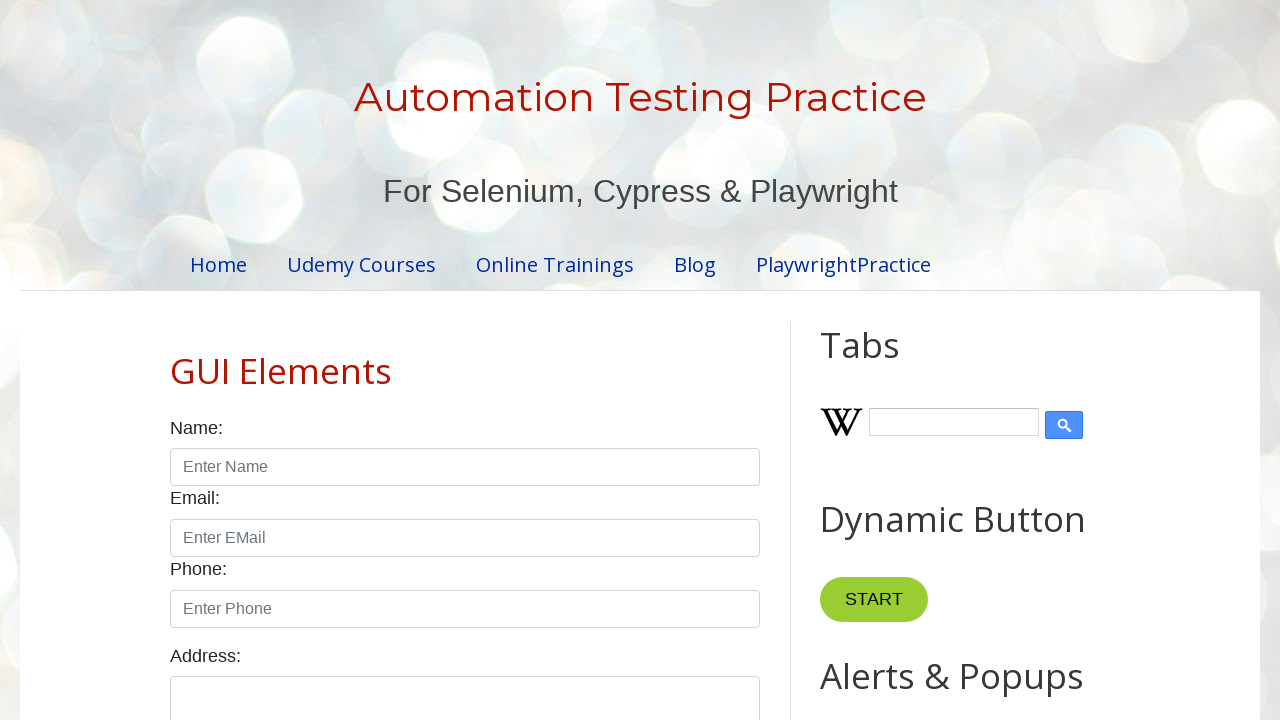

Retrieved cell content from row 4, column 2: 'Smartwatch'
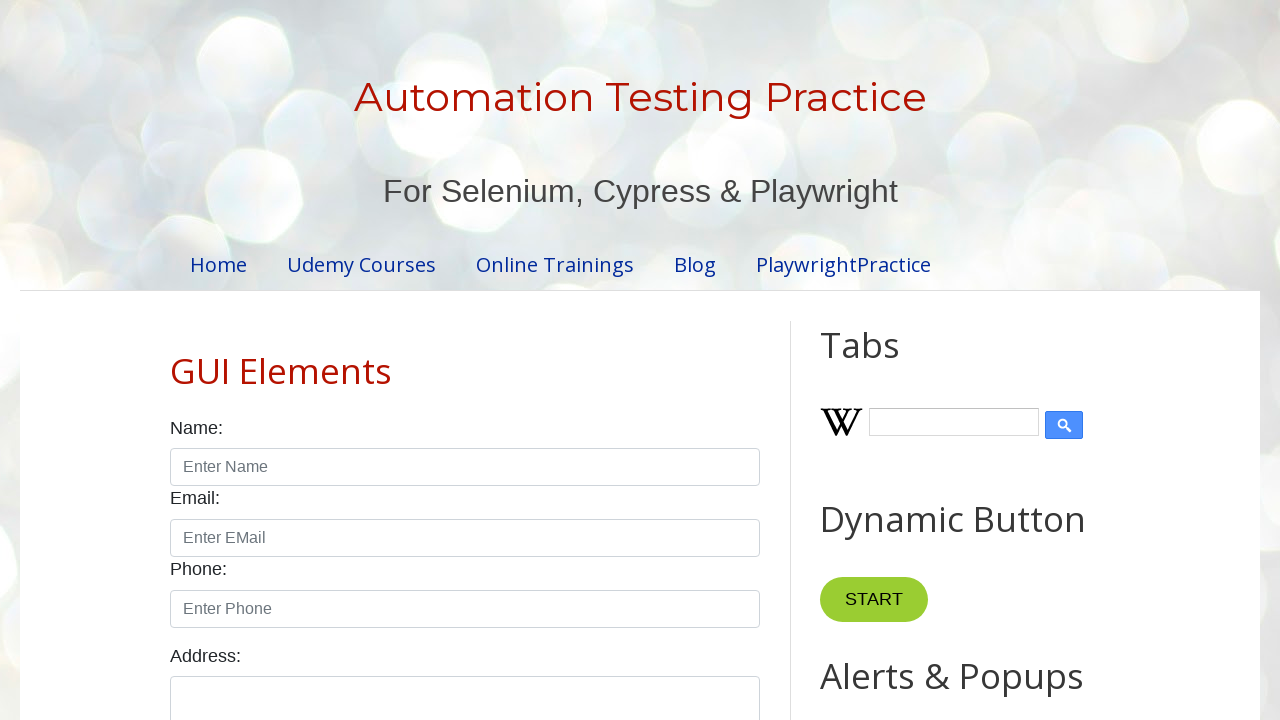

Retrieved cell content from row 4, column 3: '$7.99'
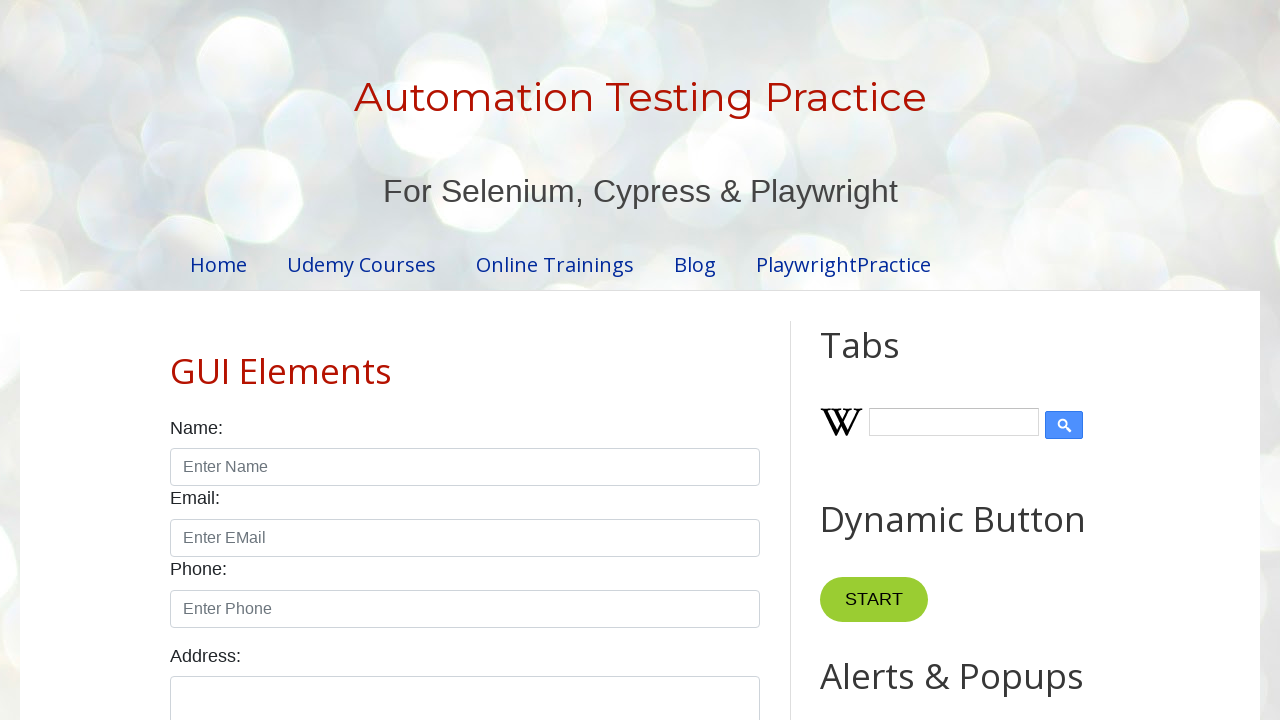

Selected row 5 from table
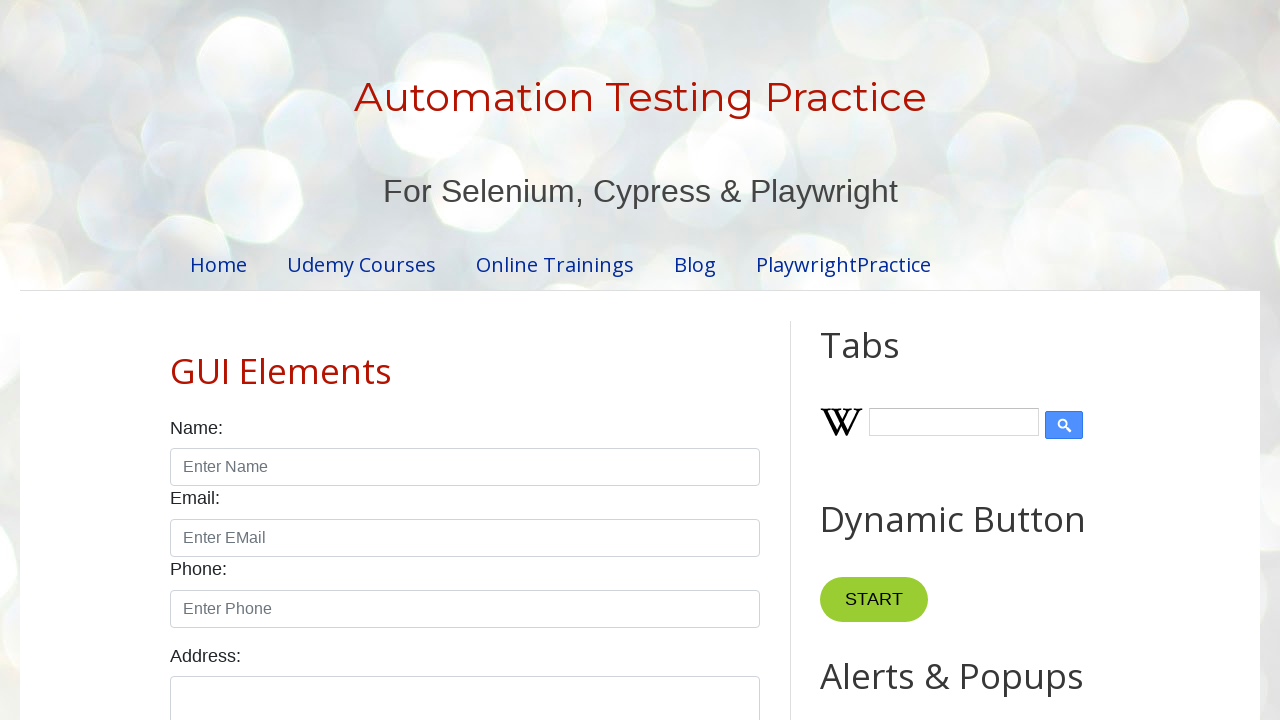

Located cells in row 5
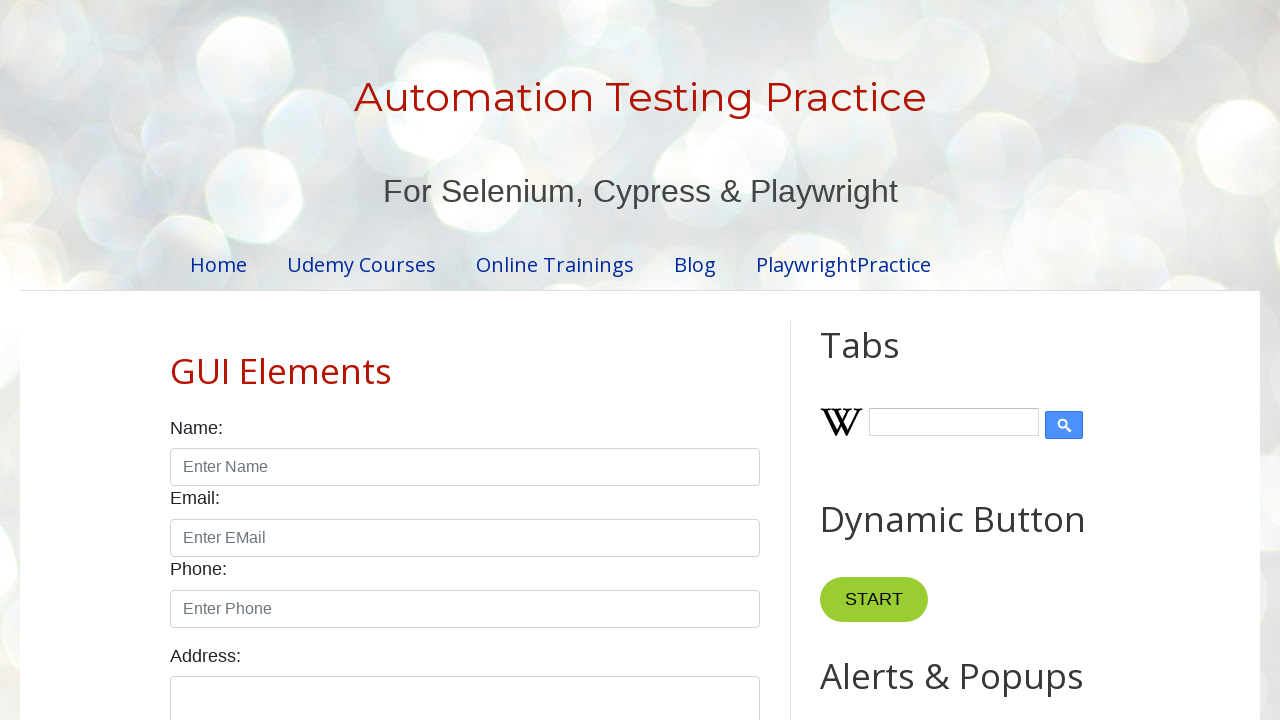

Retrieved cell content from row 5, column 1: '5'
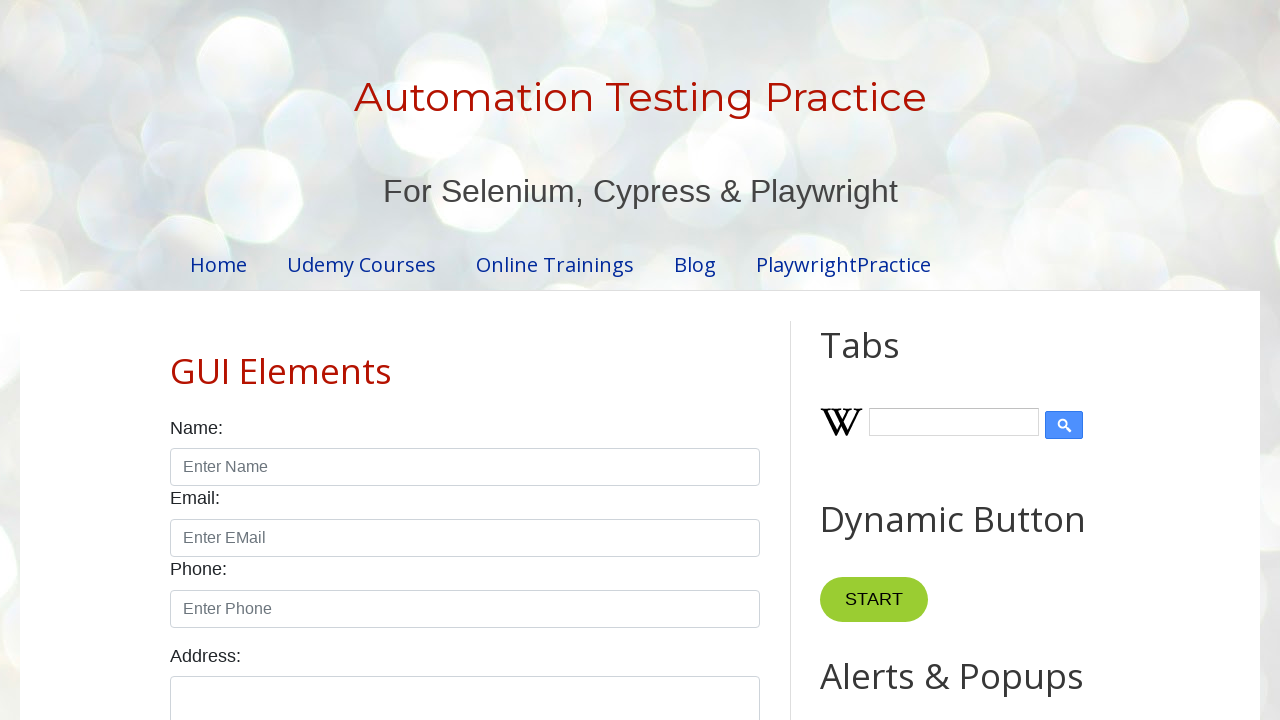

Retrieved cell content from row 5, column 2: 'Wireless Earbuds'
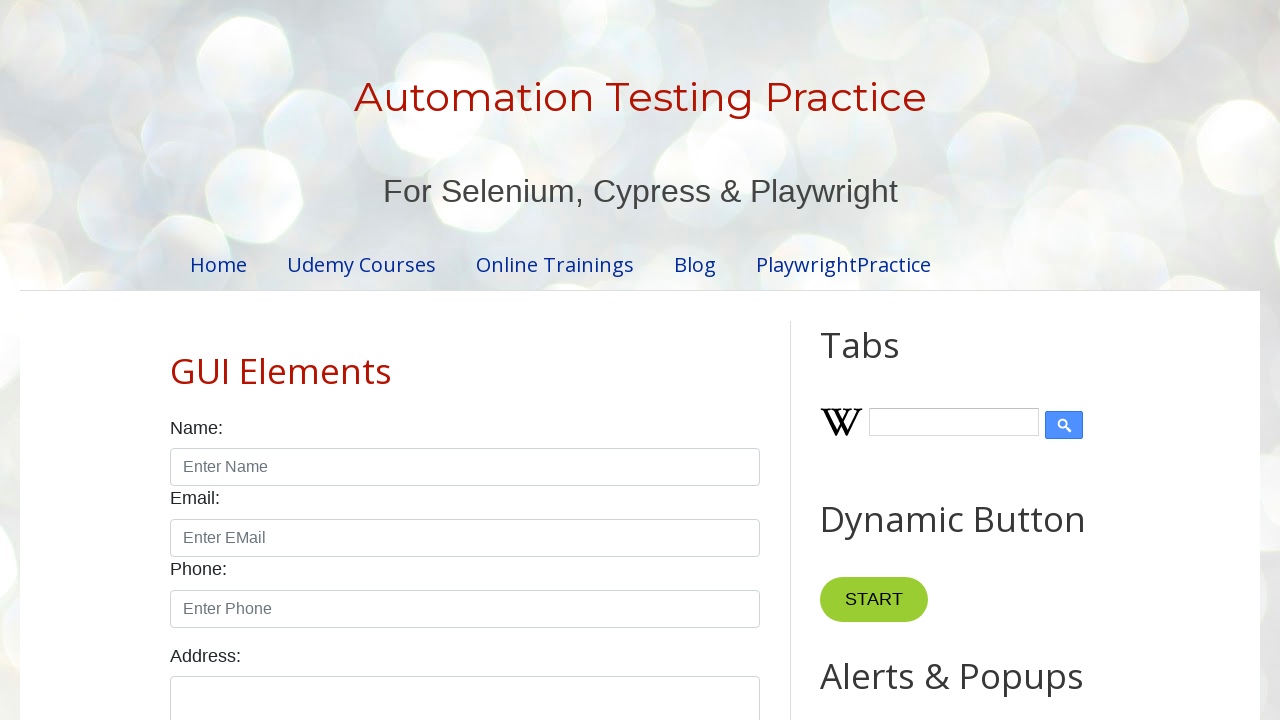

Retrieved cell content from row 5, column 3: '$8.99'
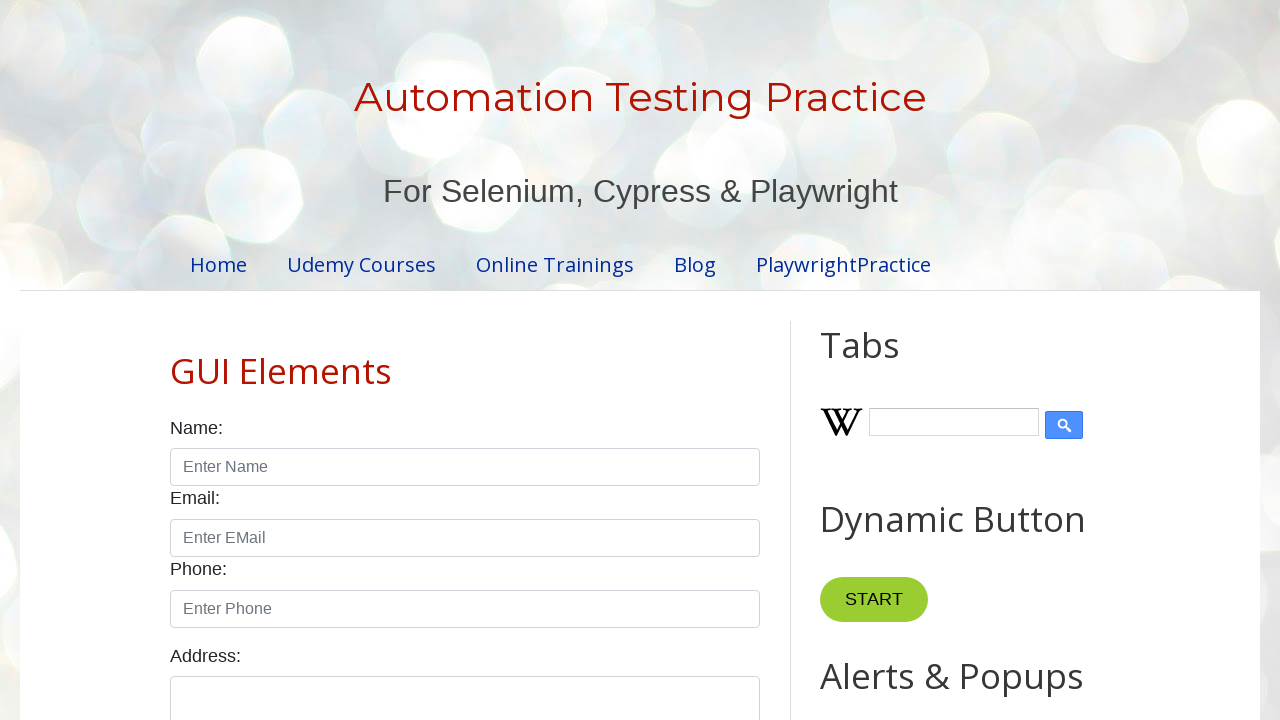

Waited 5 seconds for visual confirmation
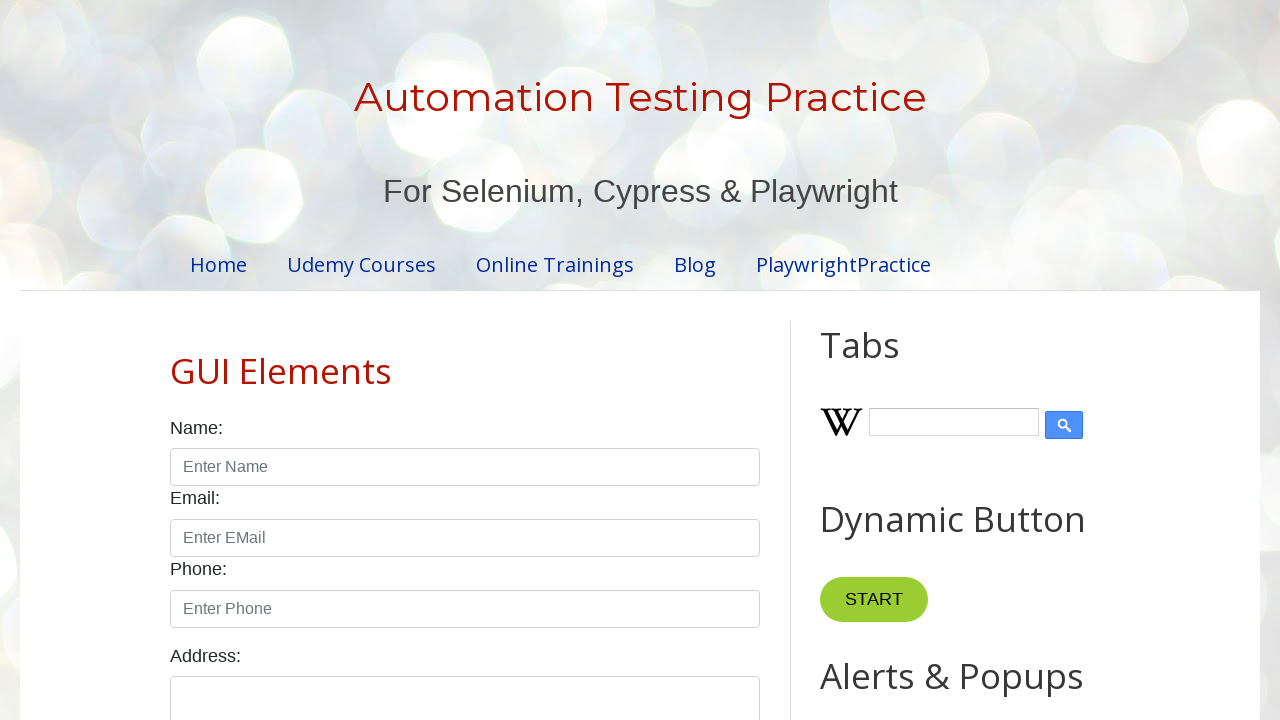

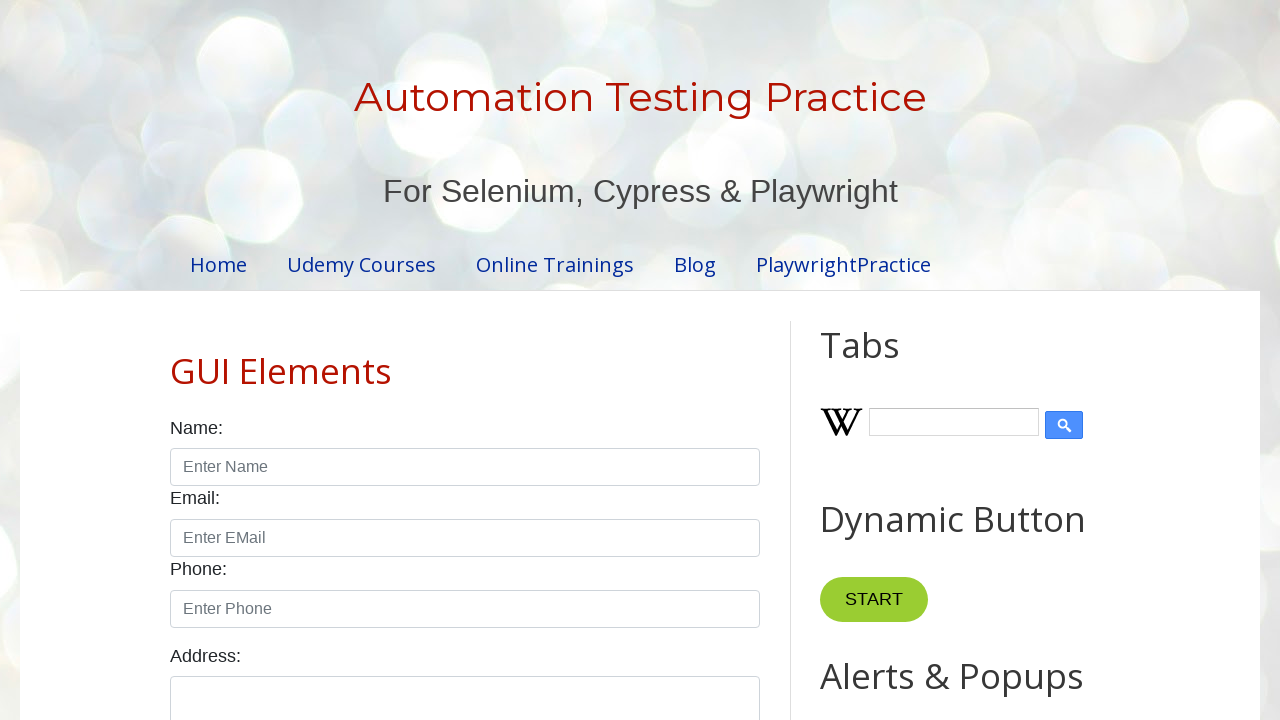